Tests simple text input by entering text in a field and submitting it with Enter key

Starting URL: https://www.qa-practice.com/elements/input/simple

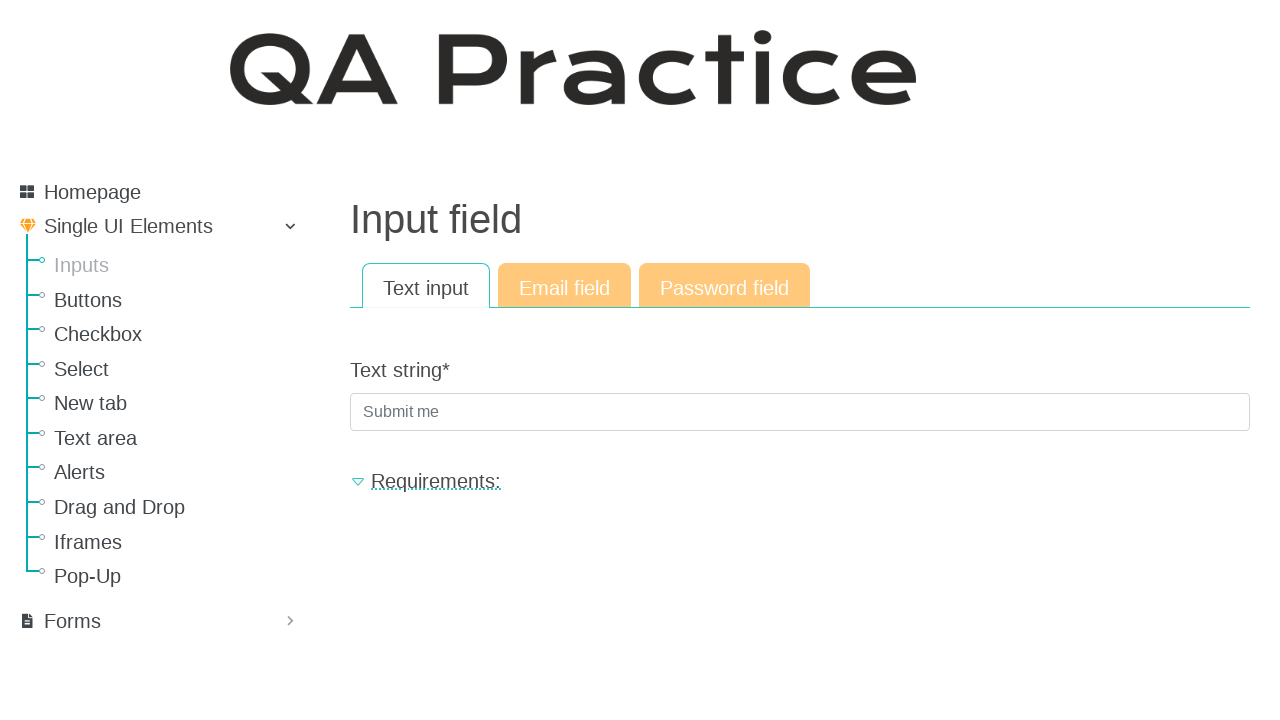

Filled text input field with 'cat' on input[name='text_string']
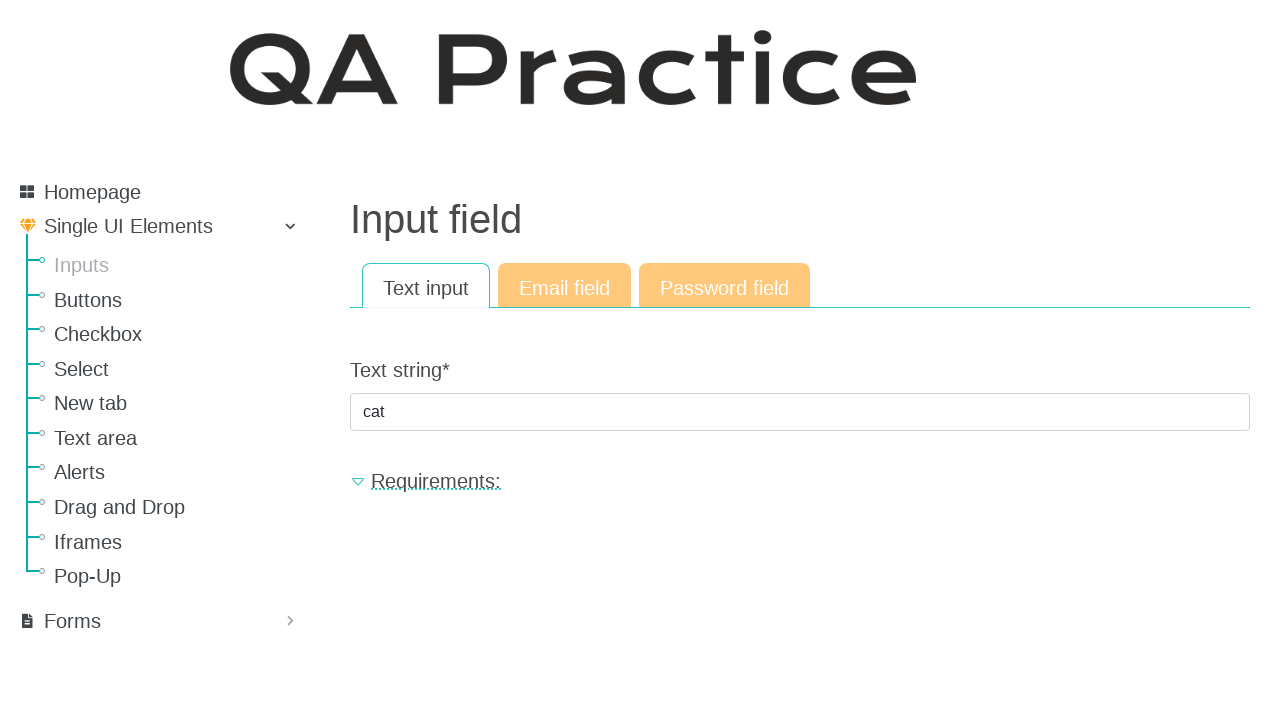

Pressed Enter key to submit text on input[name='text_string']
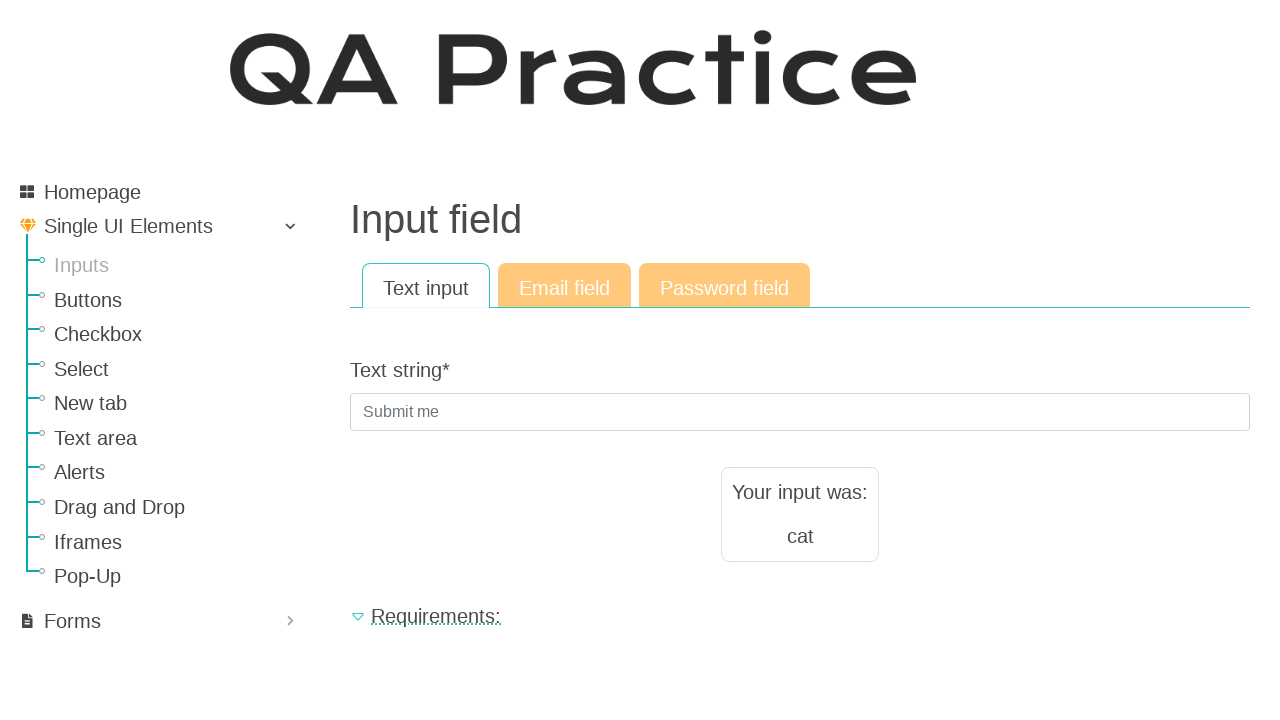

Result text element loaded after submission
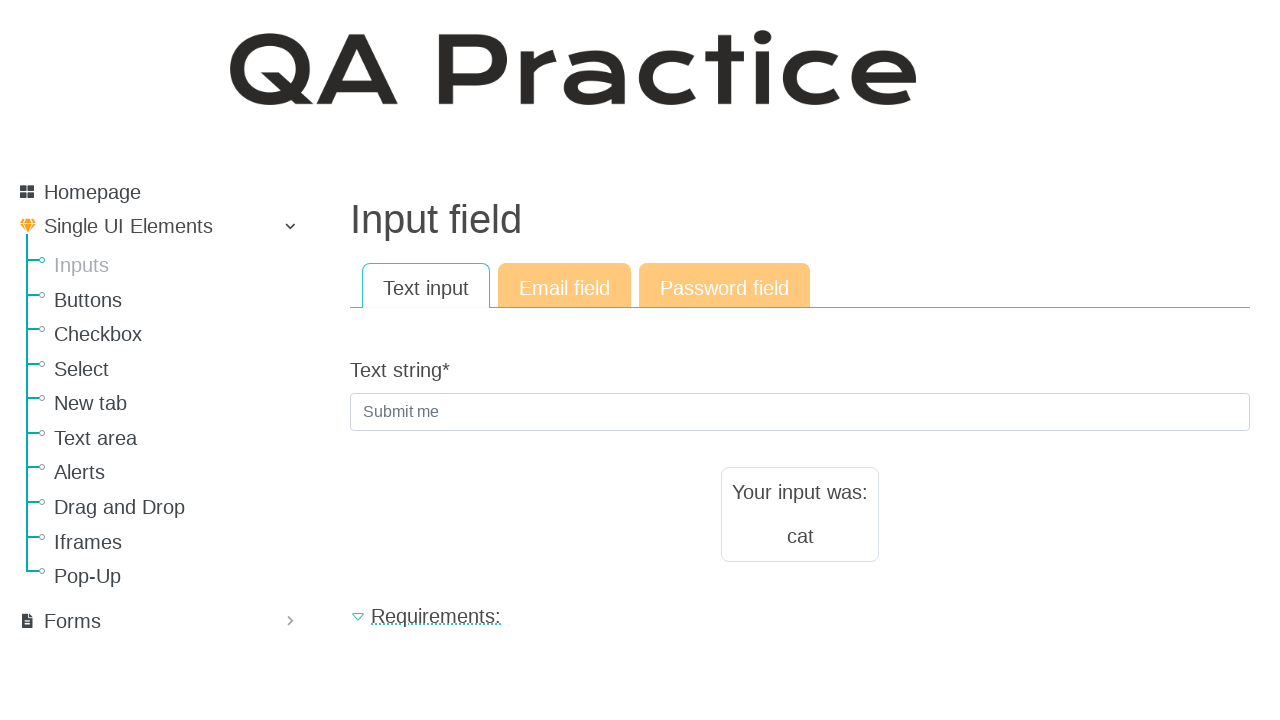

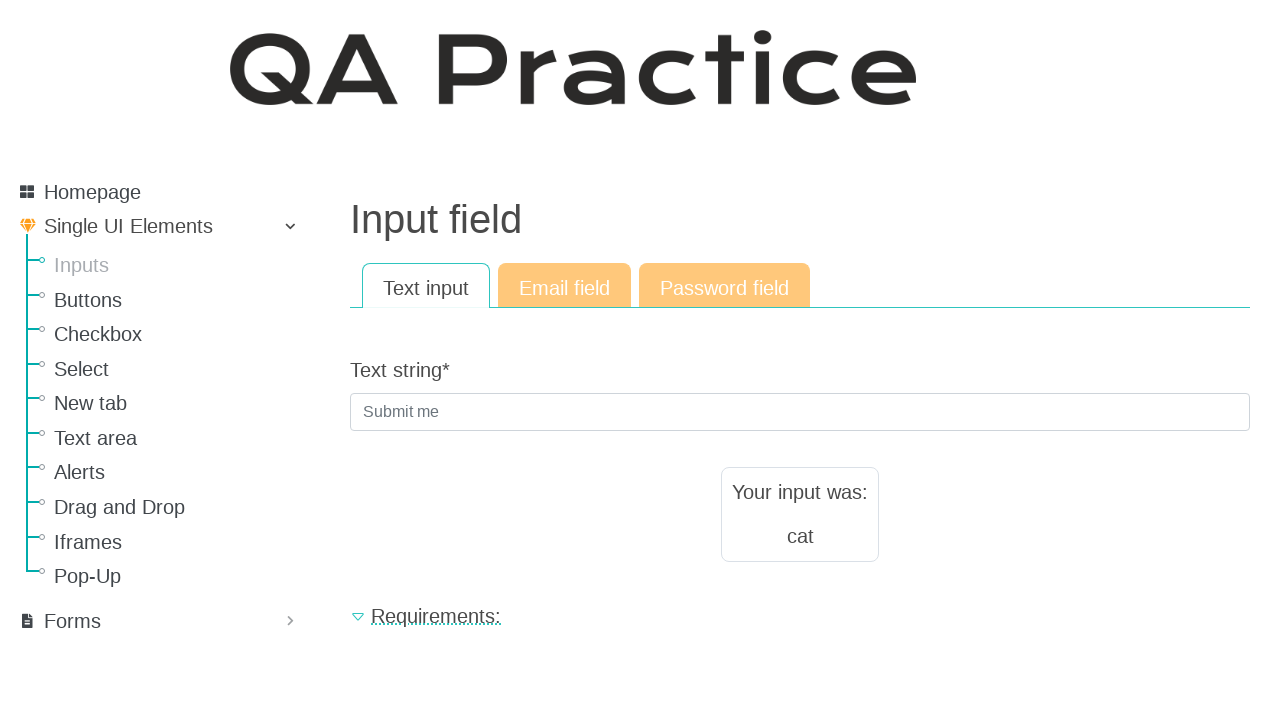